Navigates to the Koel app homepage and verifies the URL matches the expected value

Starting URL: https://qa.koel.app/

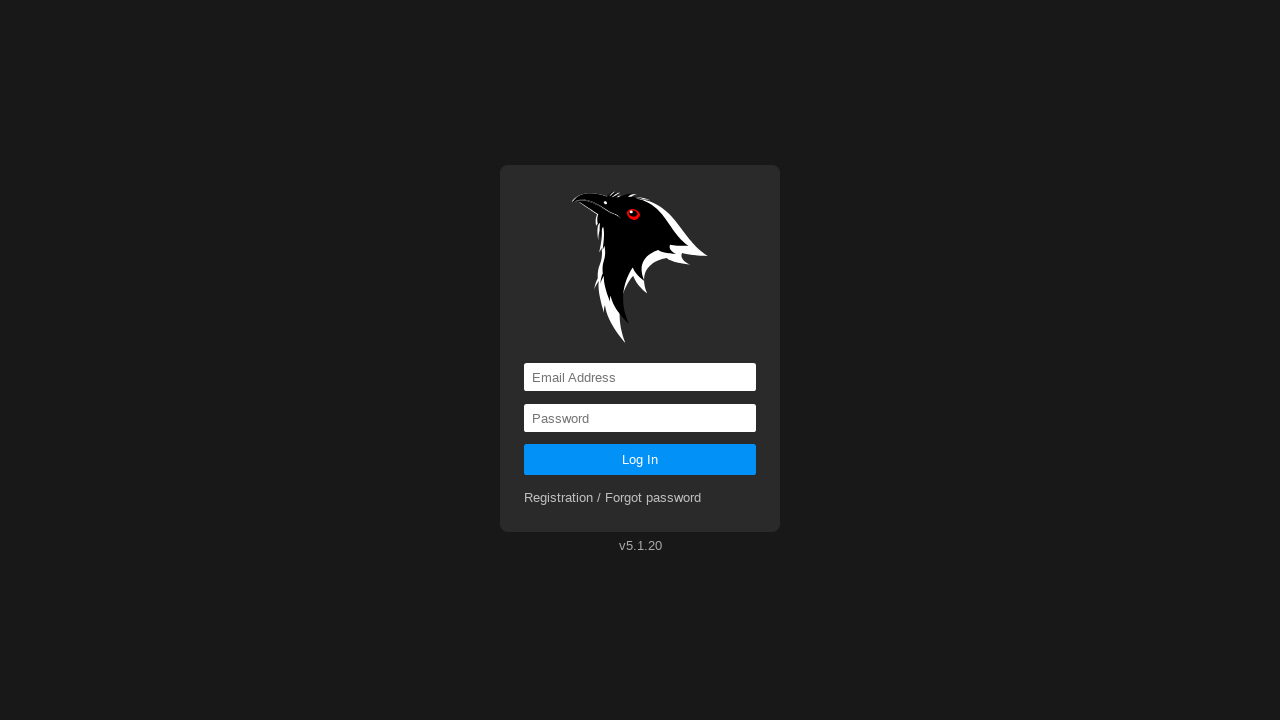

Navigated to Koel app homepage at https://qa.koel.app/
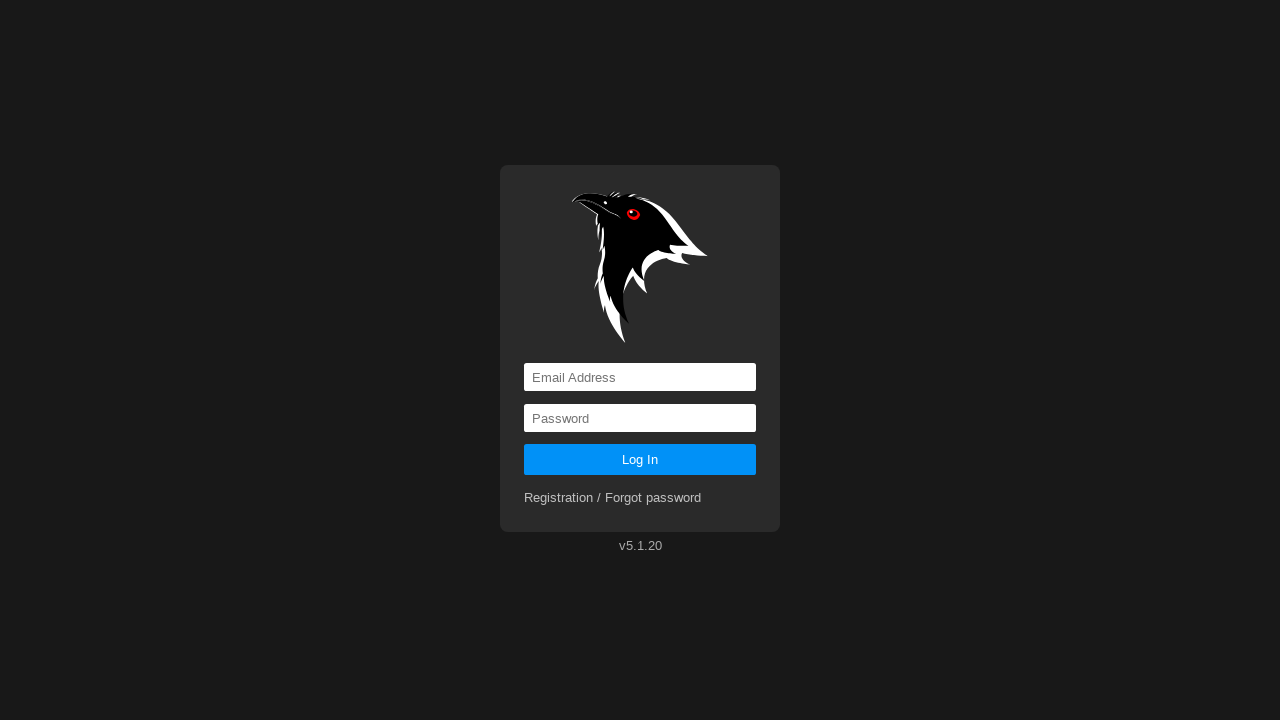

Verified current URL matches expected URL https://qa.koel.app/
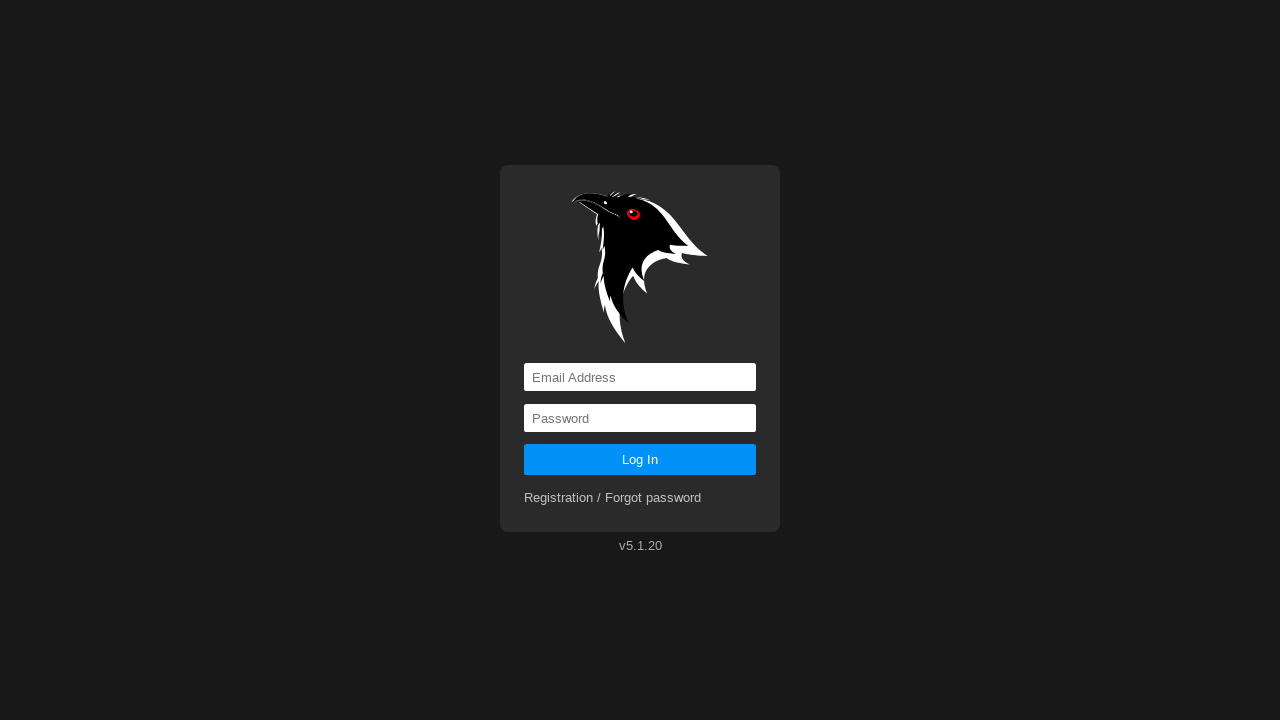

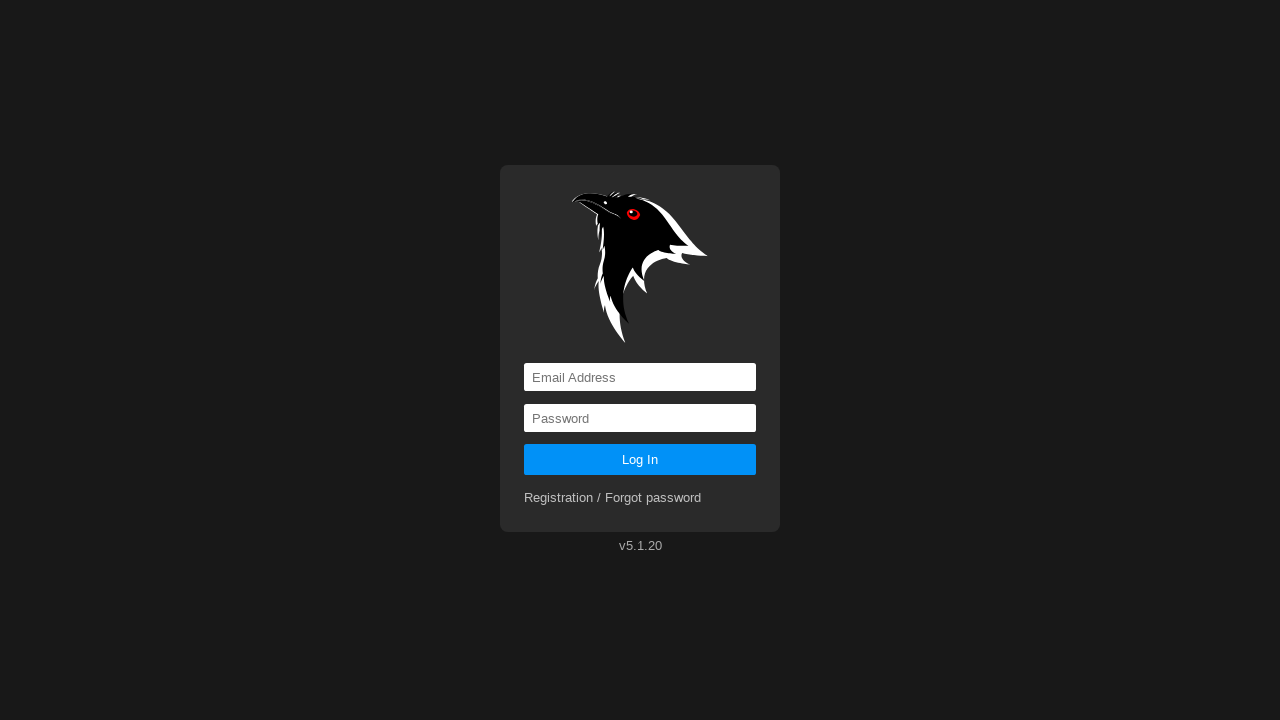